Tests basic browser navigation by visiting a website, navigating to another page, going back, and refreshing the page.

Starting URL: https://rahulshettyacademy.com

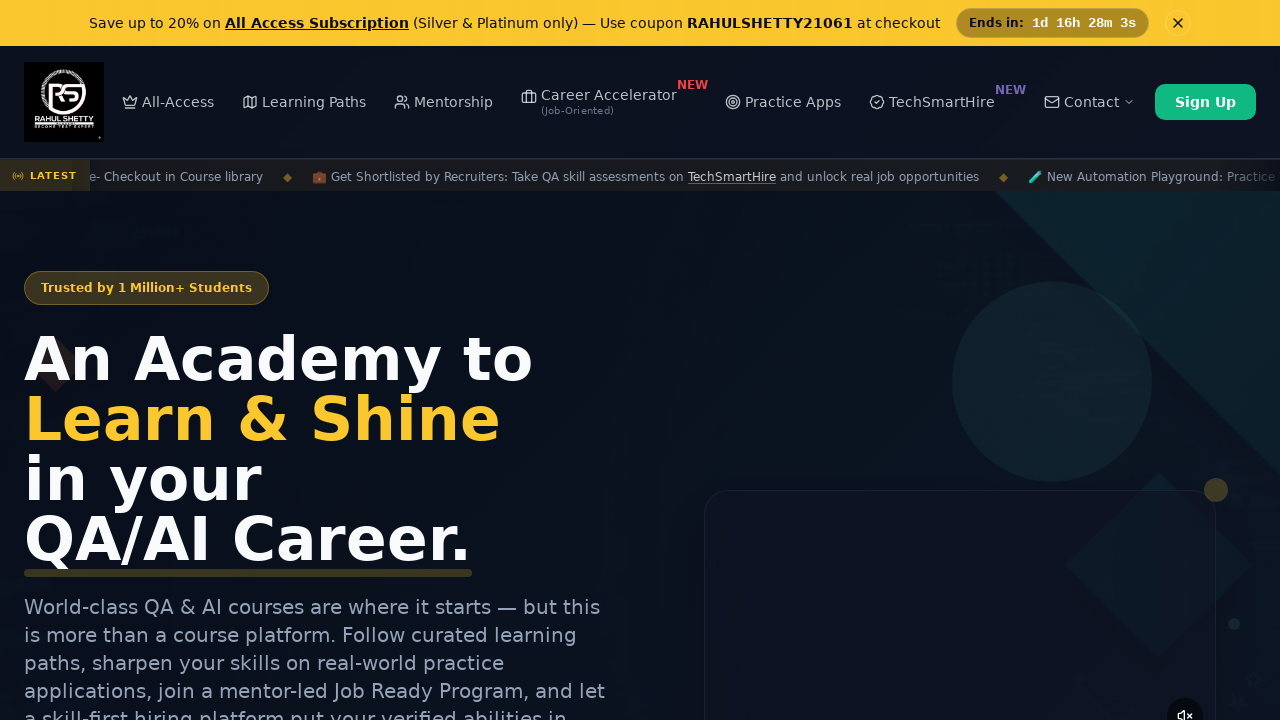

Retrieved page title from starting URL https://rahulshettyacademy.com
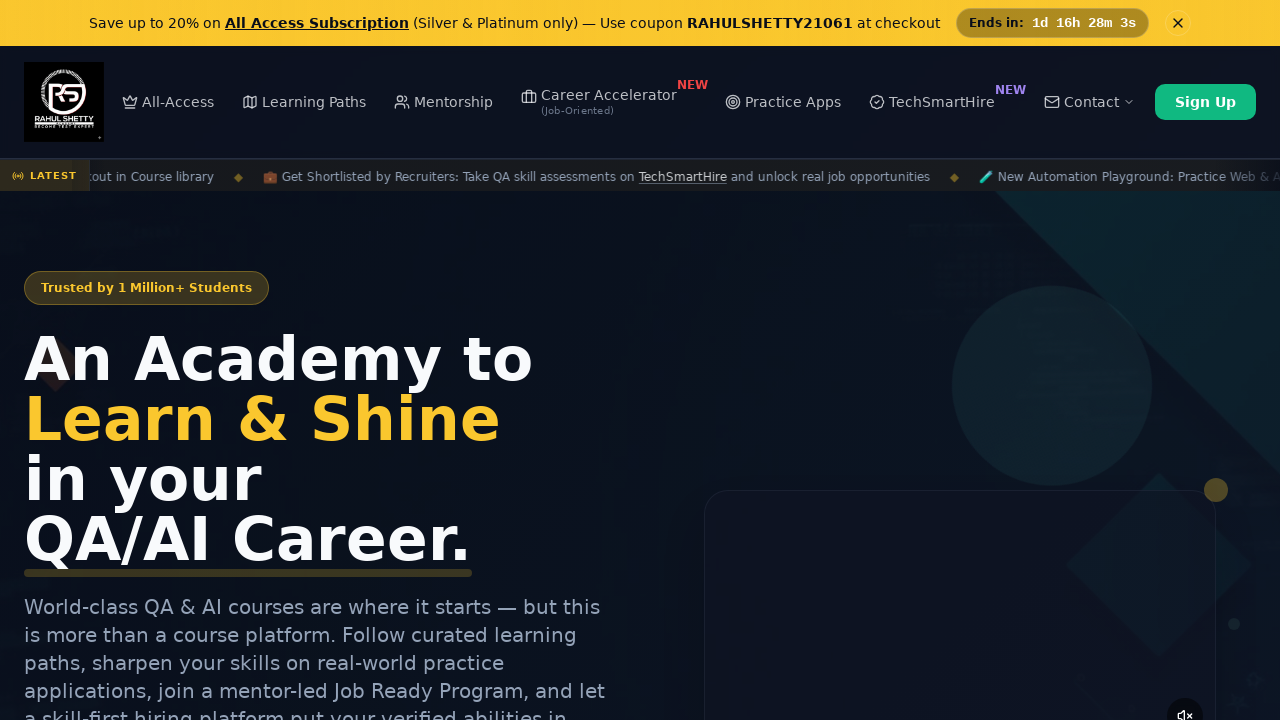

Retrieved current page URL
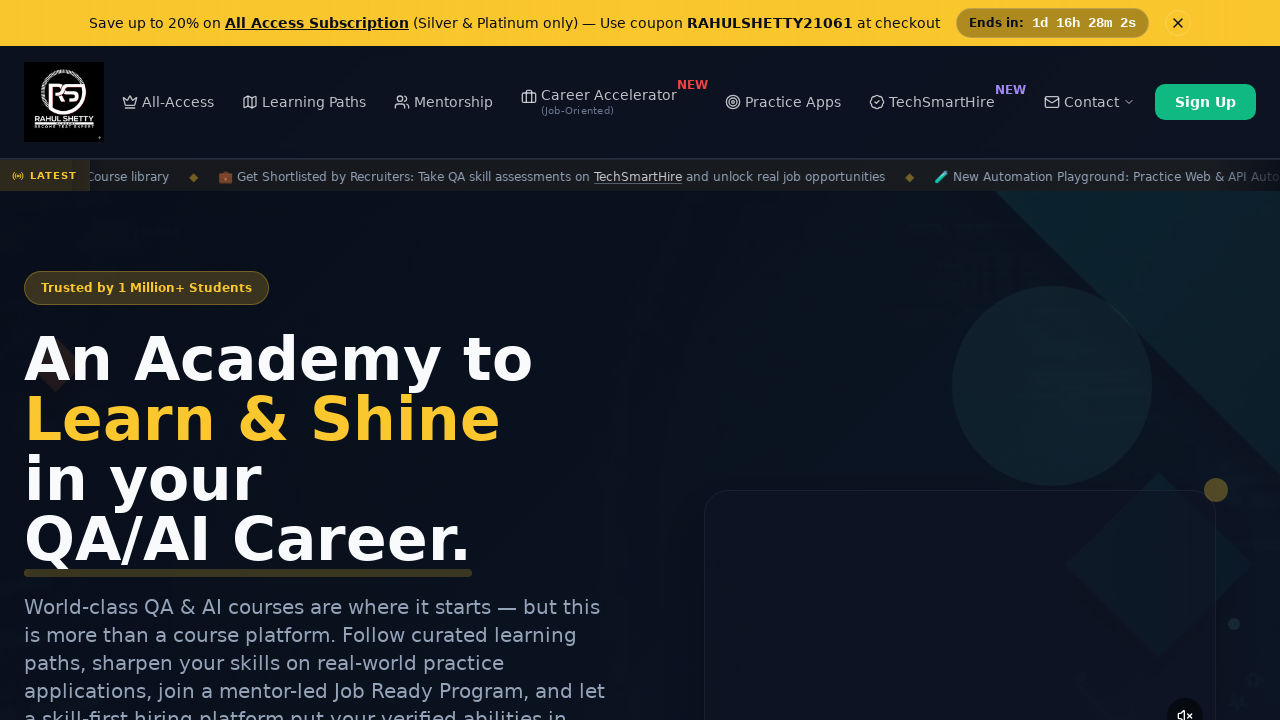

Navigated to lifetime access page at https://rahulshettyacademy.com/lifetime-access
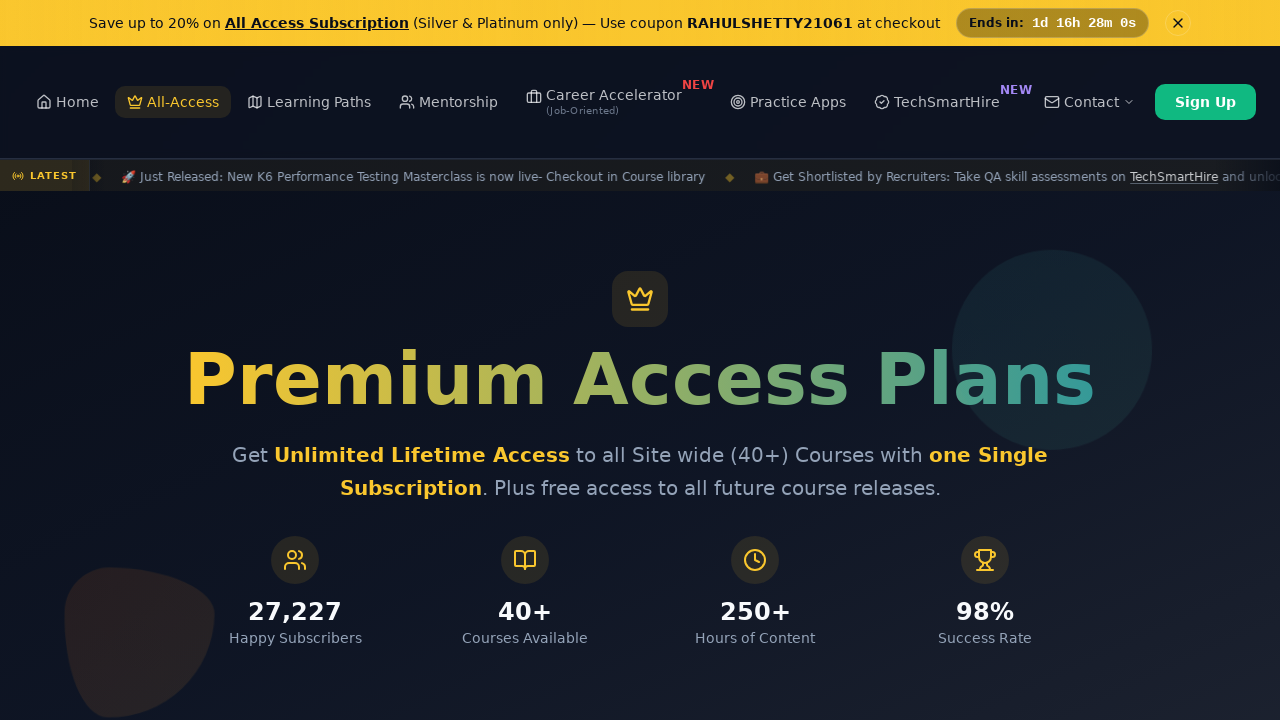

Navigated back to previous page
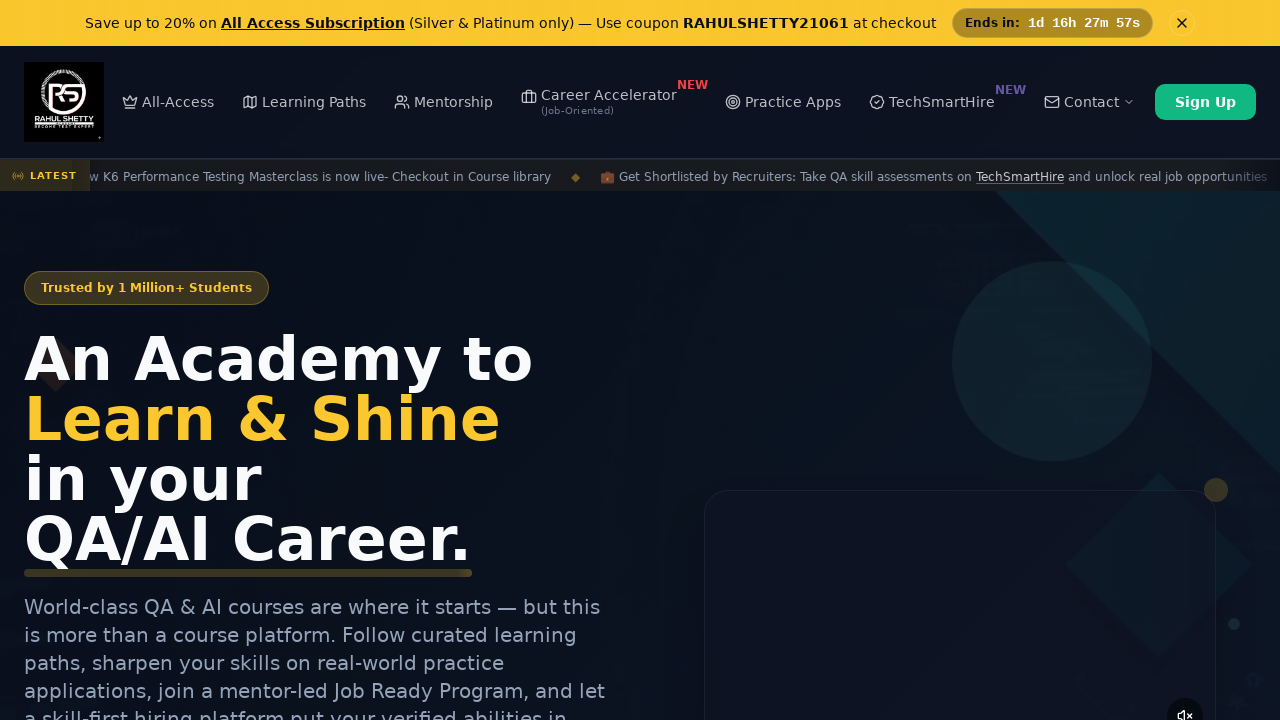

Refreshed the current page
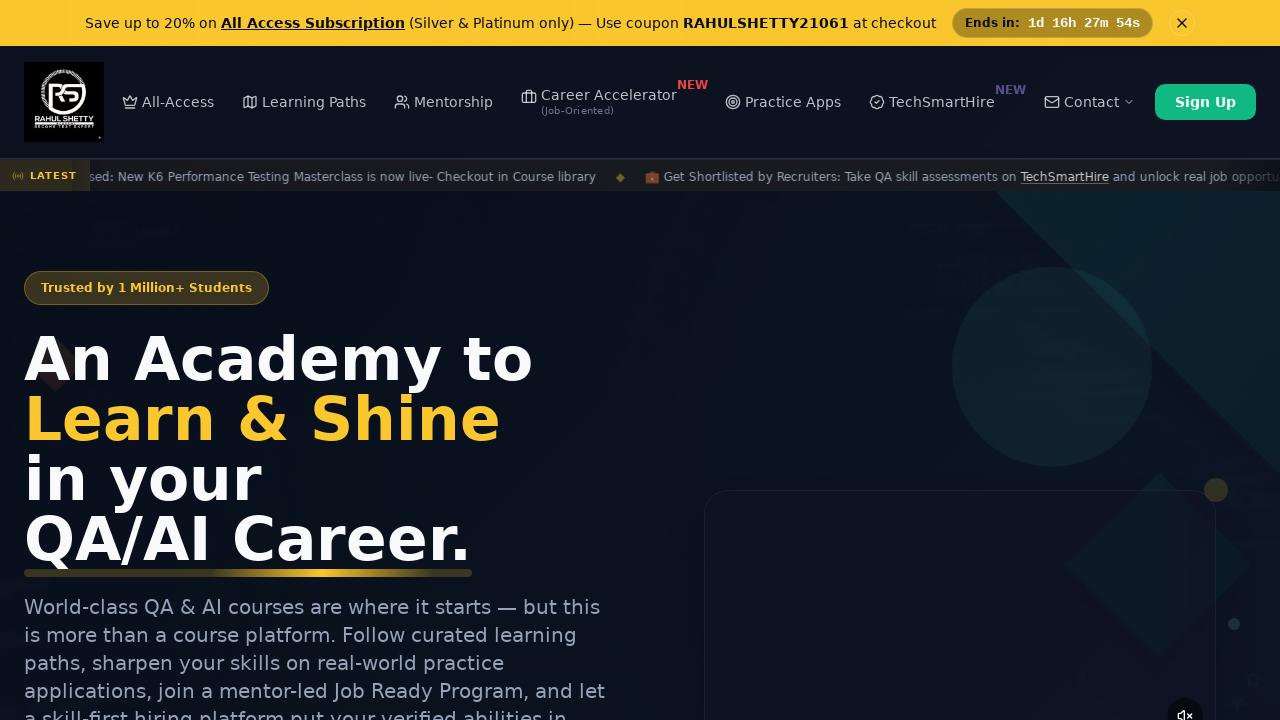

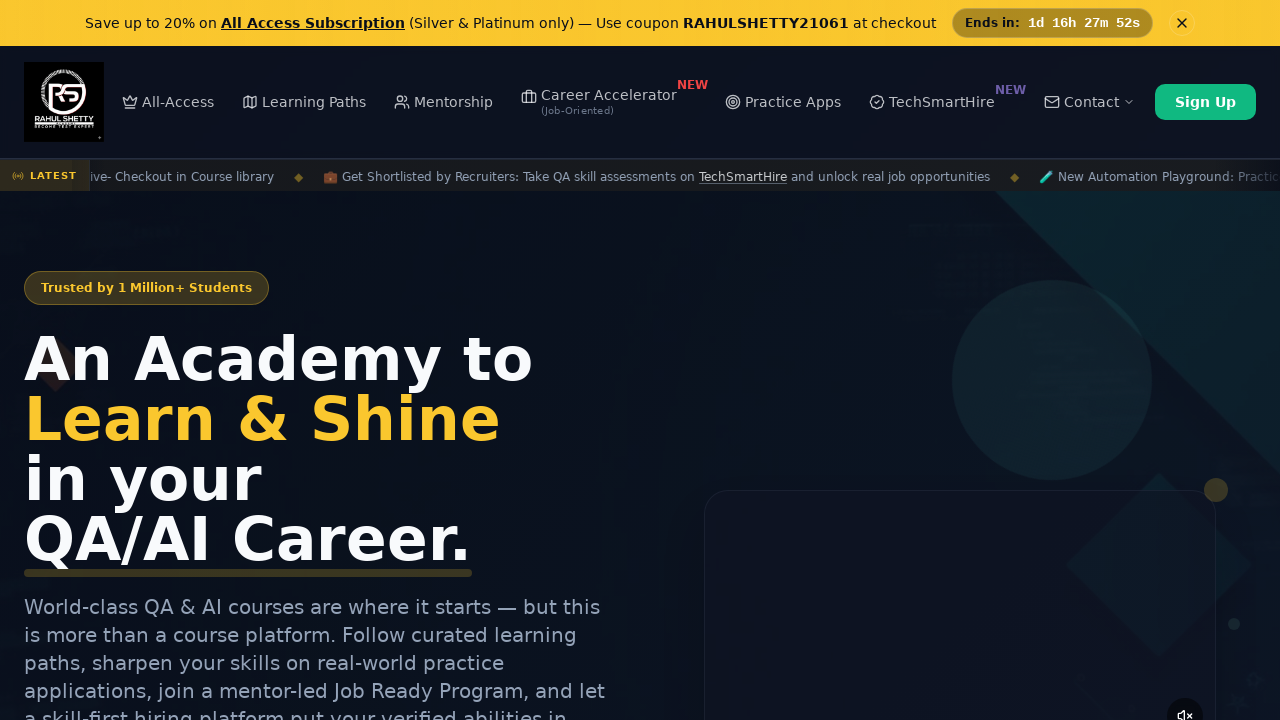